Tests radio button functionality by clicking on the Hockey radio button and verifying its selection state

Starting URL: https://practice.cydeo.com/radio_buttons

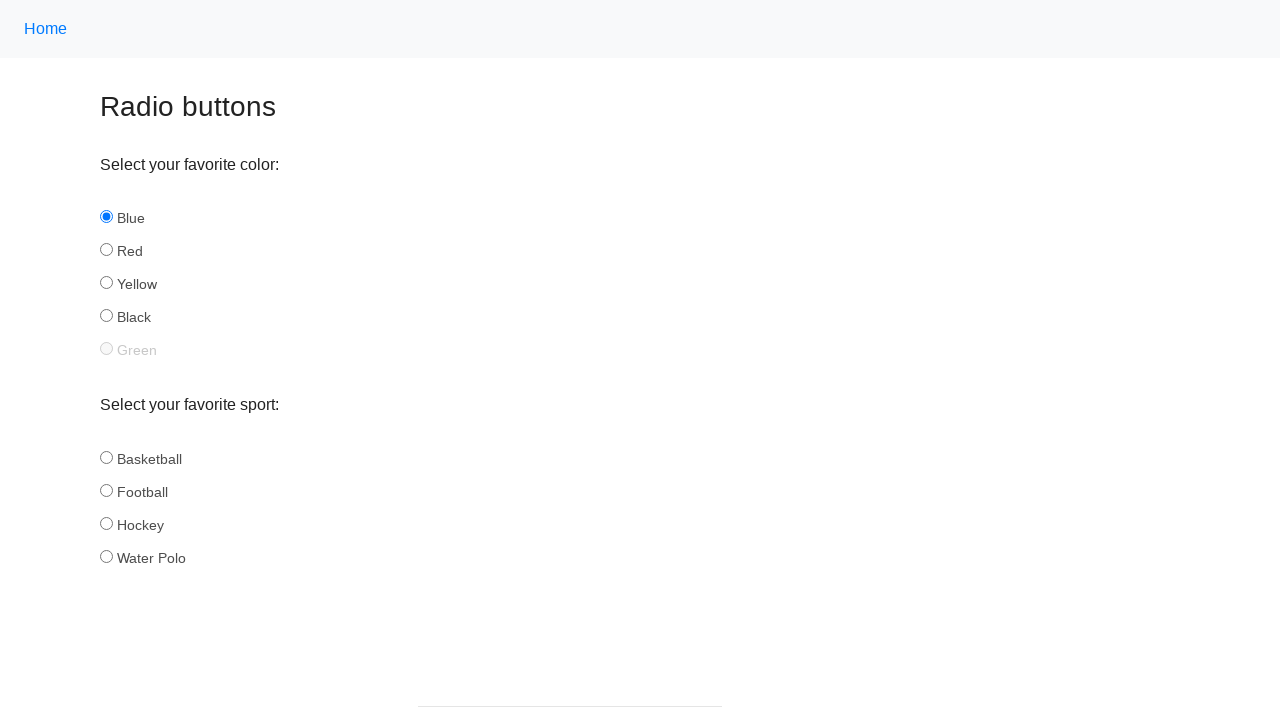

Clicked the Hockey radio button at (106, 523) on input#hockey
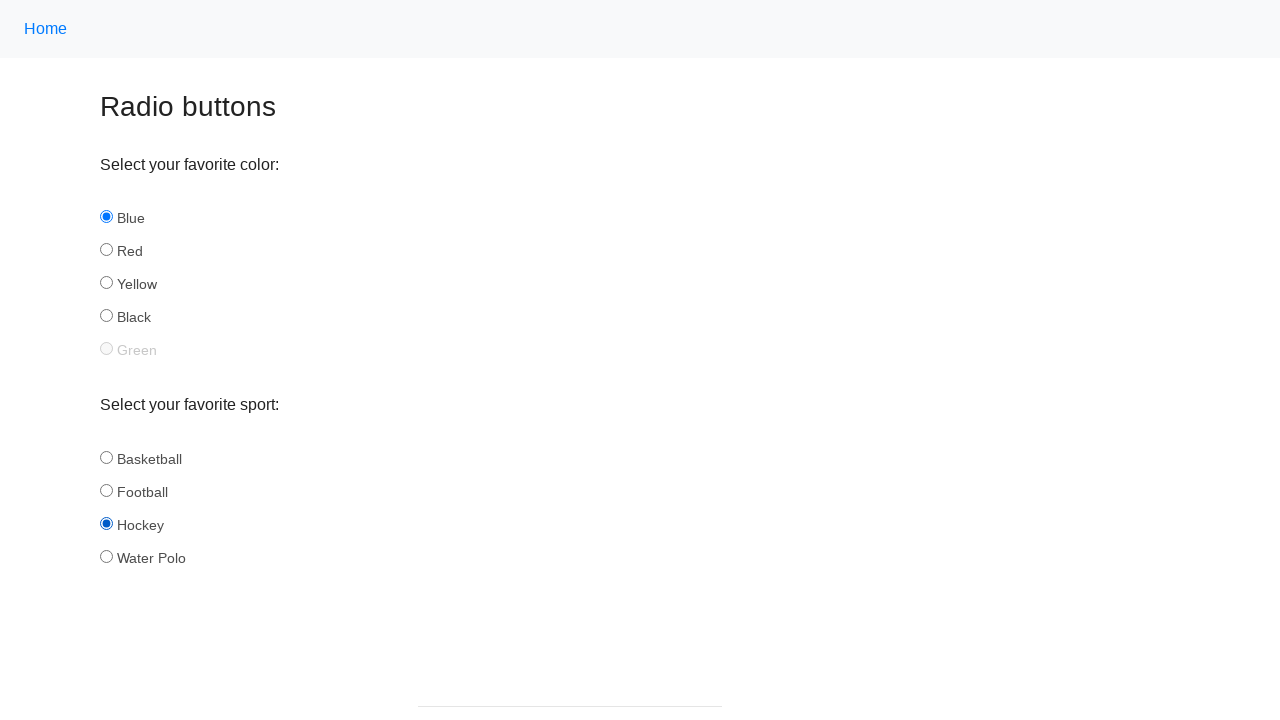

Located the Hockey radio button element
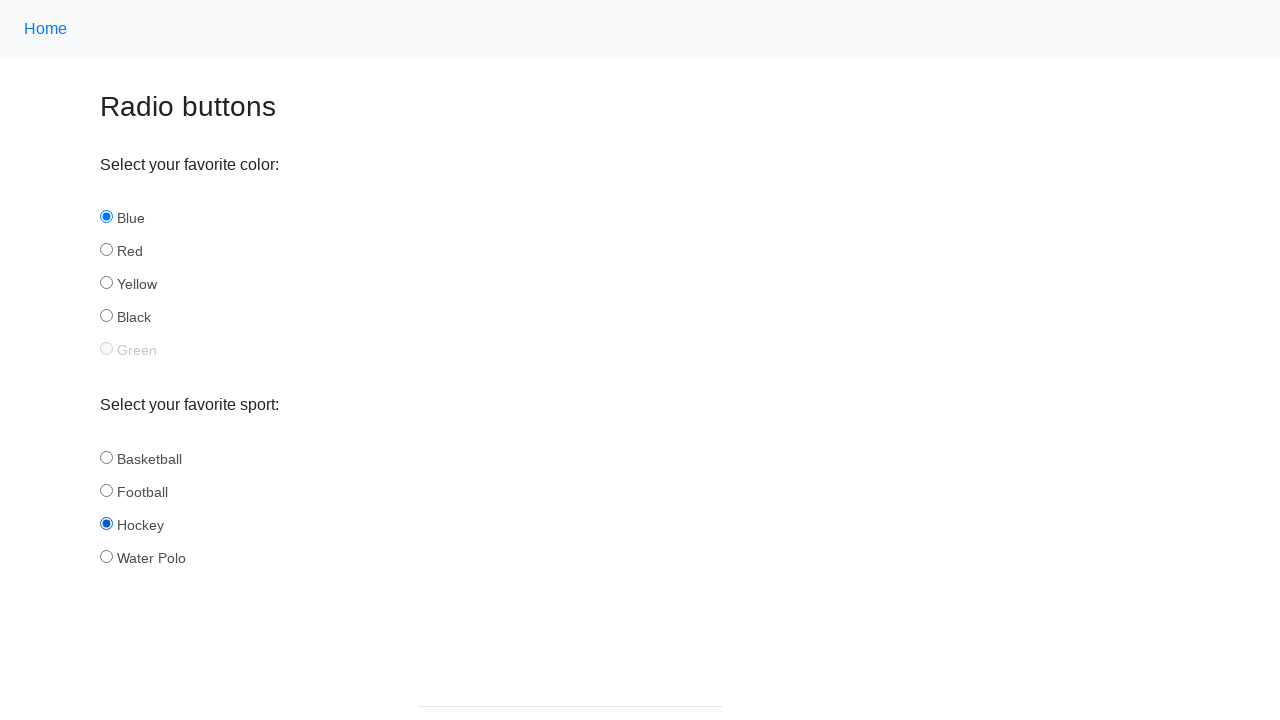

Verified that Hockey radio button is selected
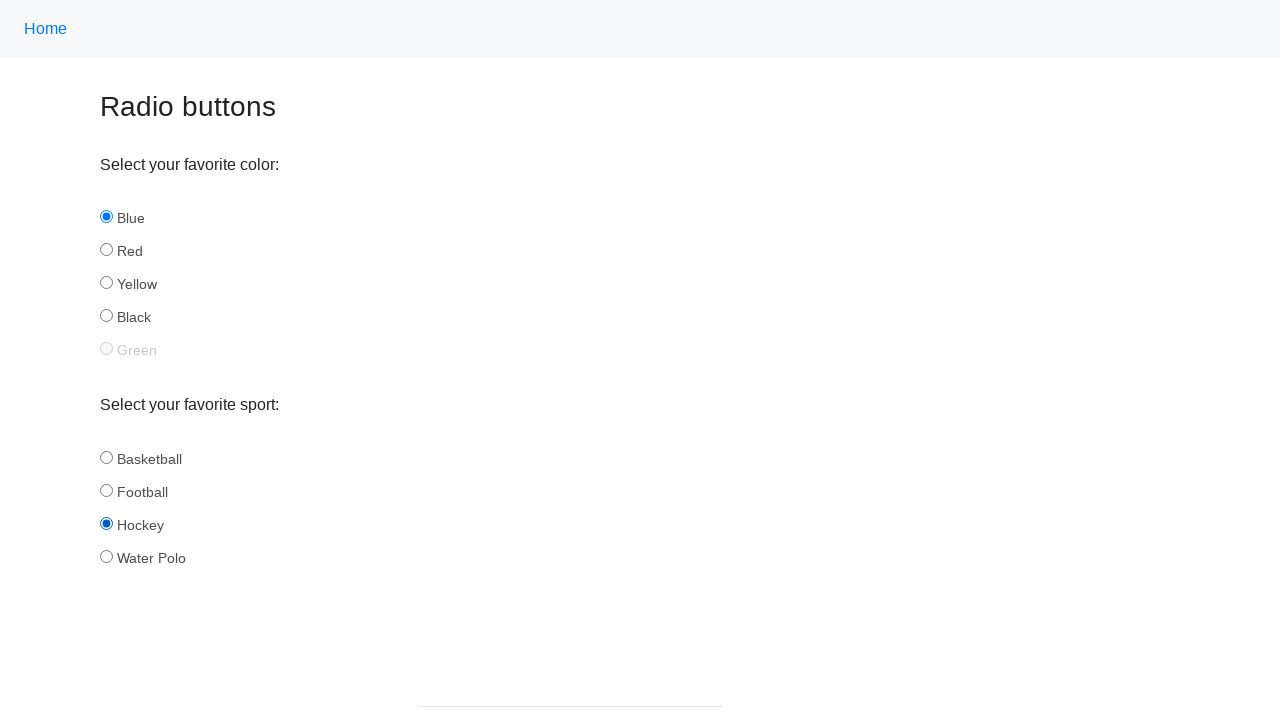

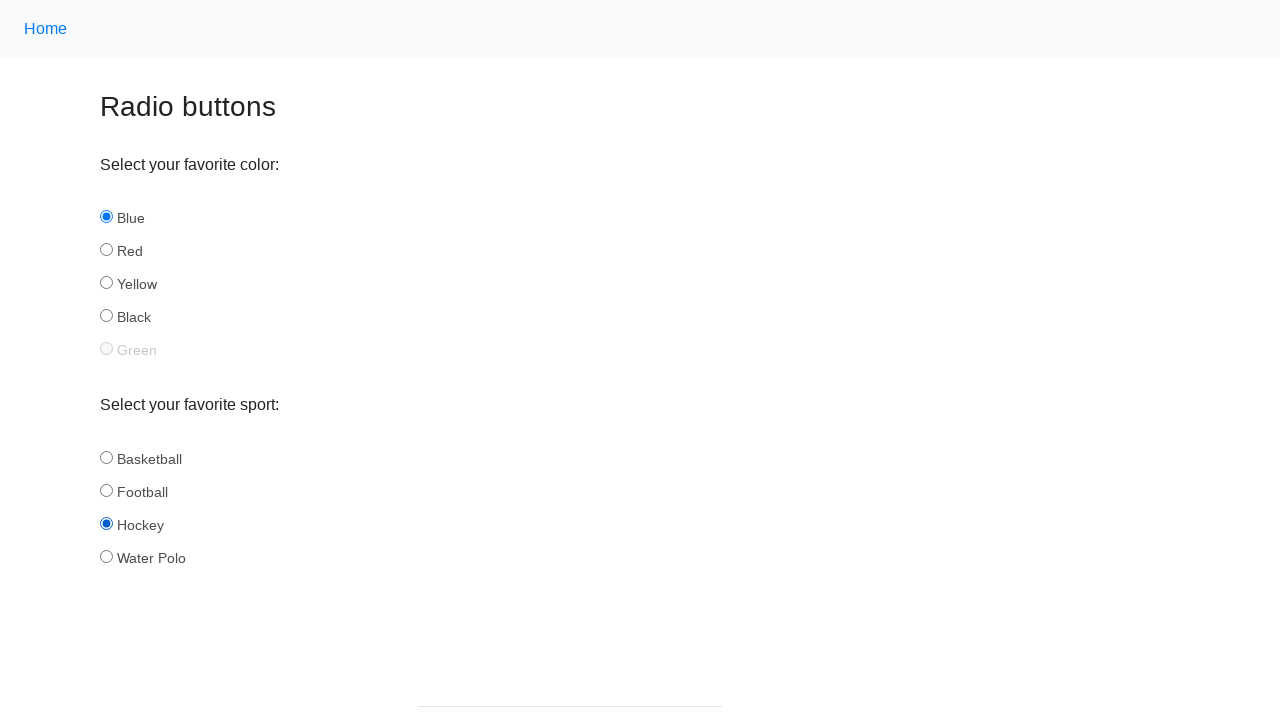